Tests clearing the complete state of all items by checking and unchecking toggle all

Starting URL: https://demo.playwright.dev/todomvc

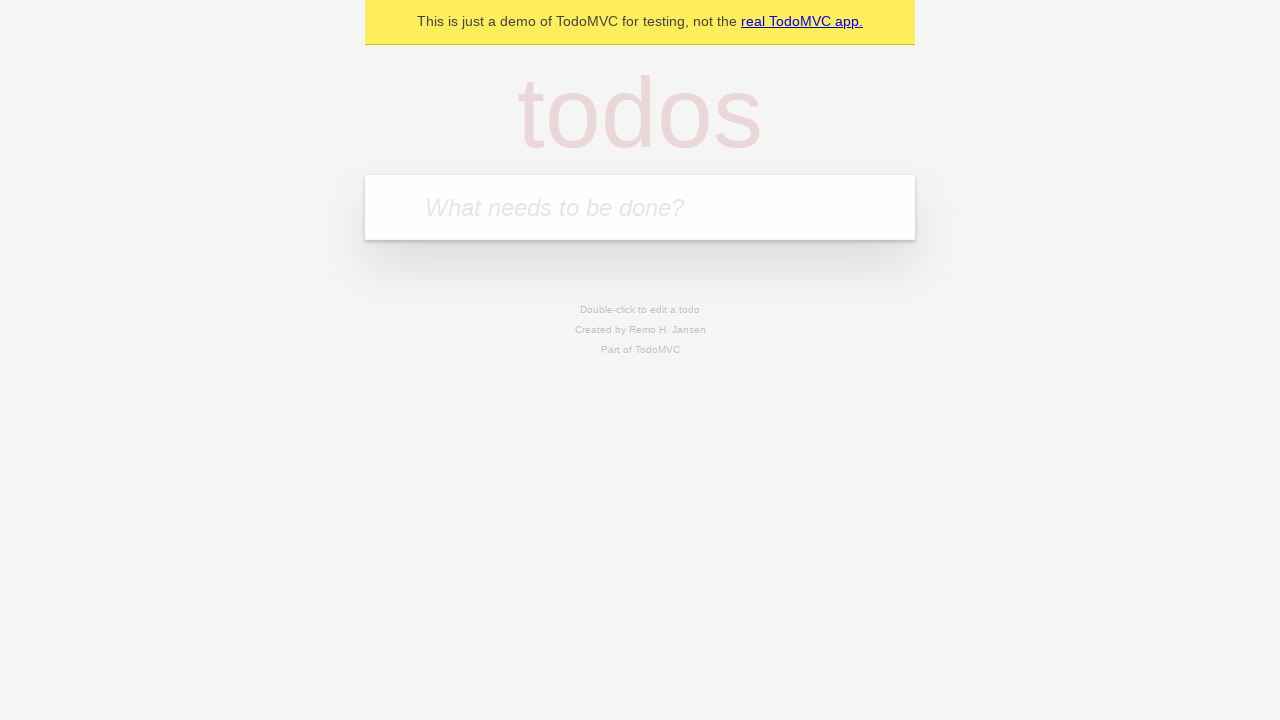

Filled todo input with 'buy some cheese' on internal:attr=[placeholder="What needs to be done?"i]
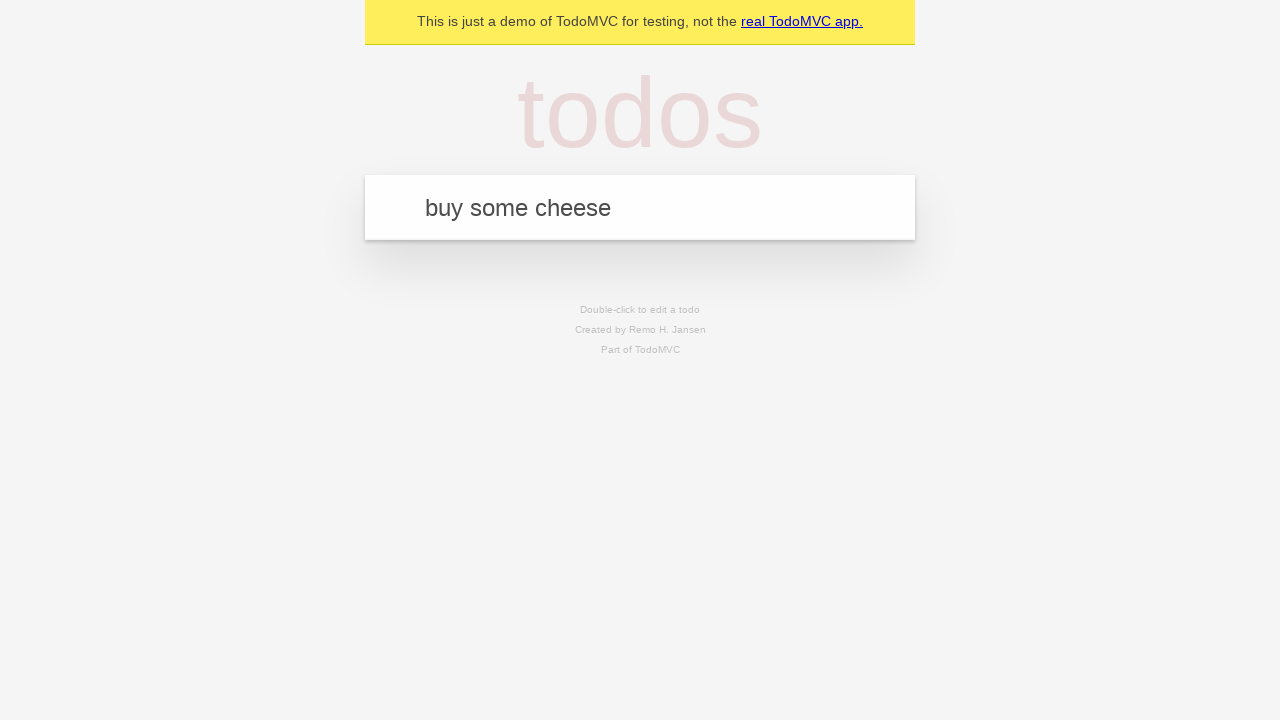

Pressed Enter to create first todo on internal:attr=[placeholder="What needs to be done?"i]
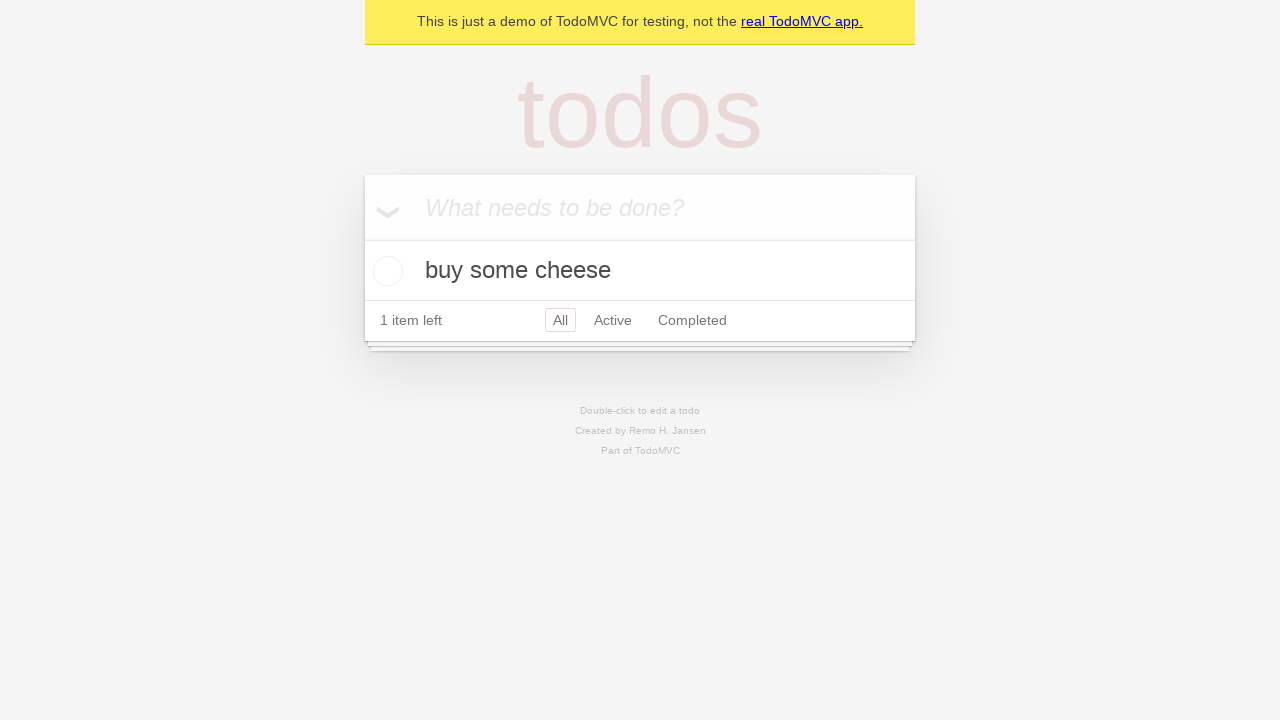

Filled todo input with 'feed the cat' on internal:attr=[placeholder="What needs to be done?"i]
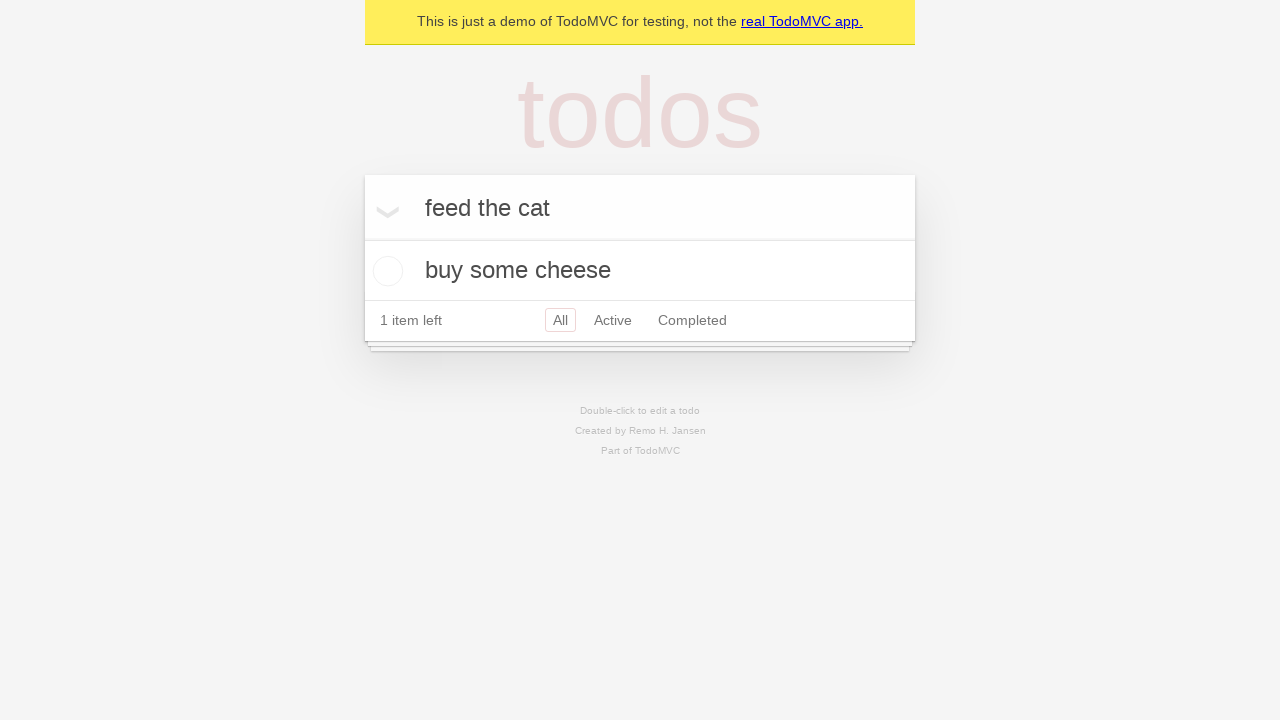

Pressed Enter to create second todo on internal:attr=[placeholder="What needs to be done?"i]
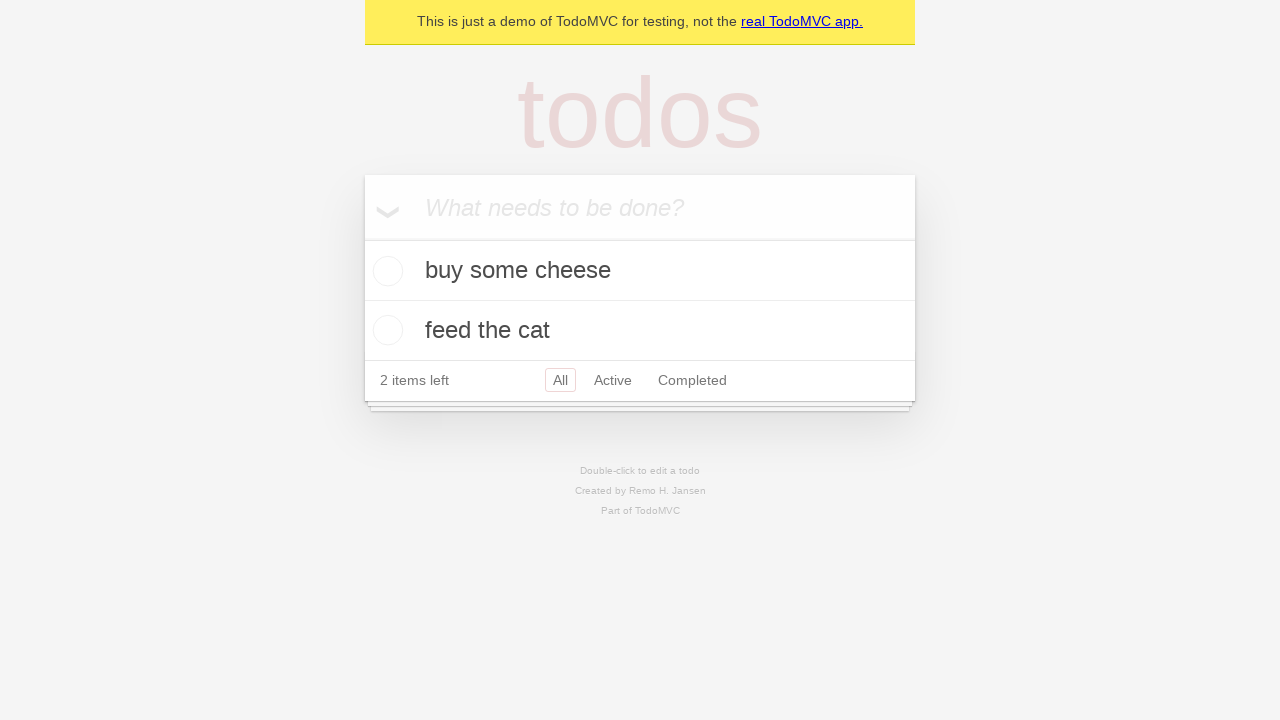

Filled todo input with 'book a doctors appointment' on internal:attr=[placeholder="What needs to be done?"i]
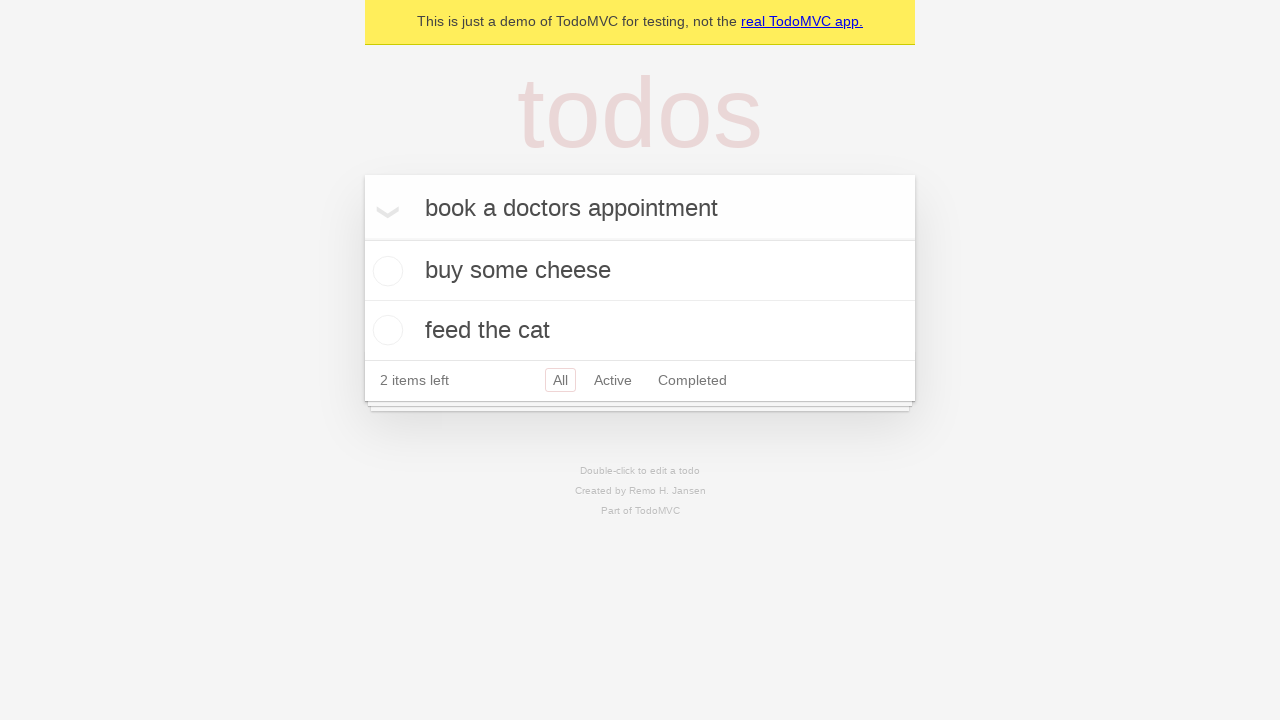

Pressed Enter to create third todo on internal:attr=[placeholder="What needs to be done?"i]
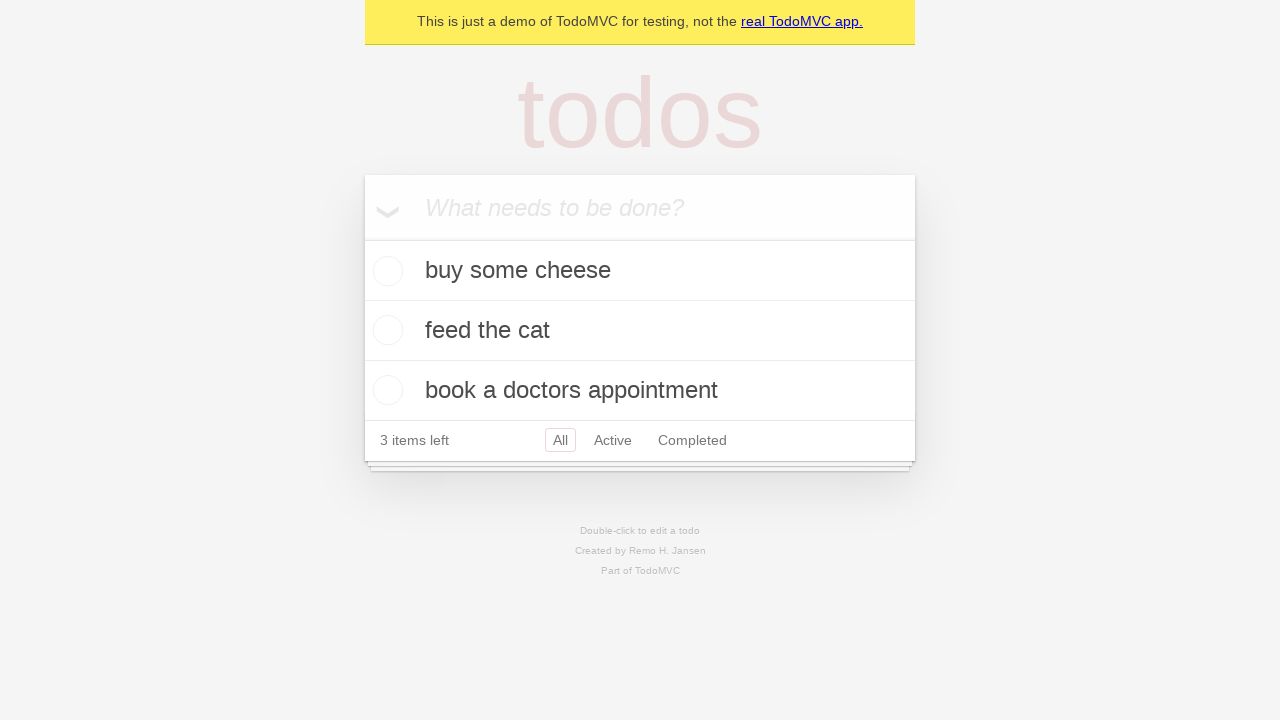

Waited for all three todos to be created
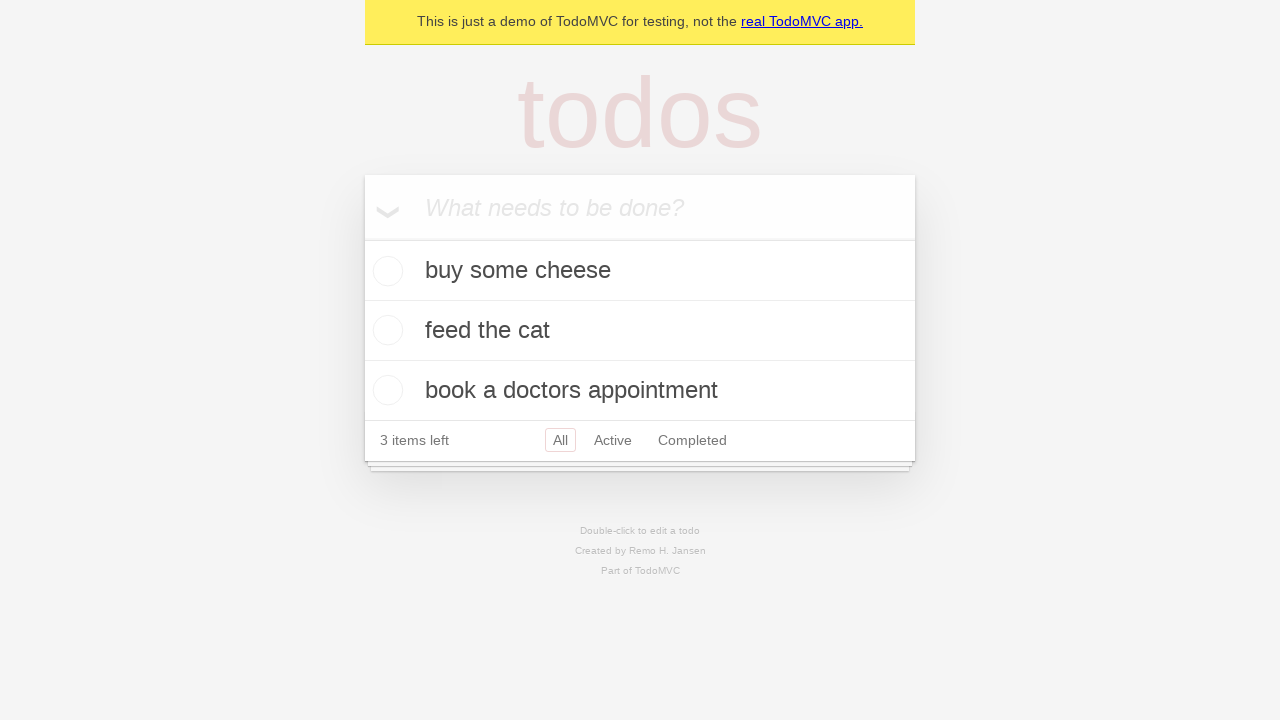

Checked toggle all to mark all items as complete at (362, 238) on internal:label="Mark all as complete"i
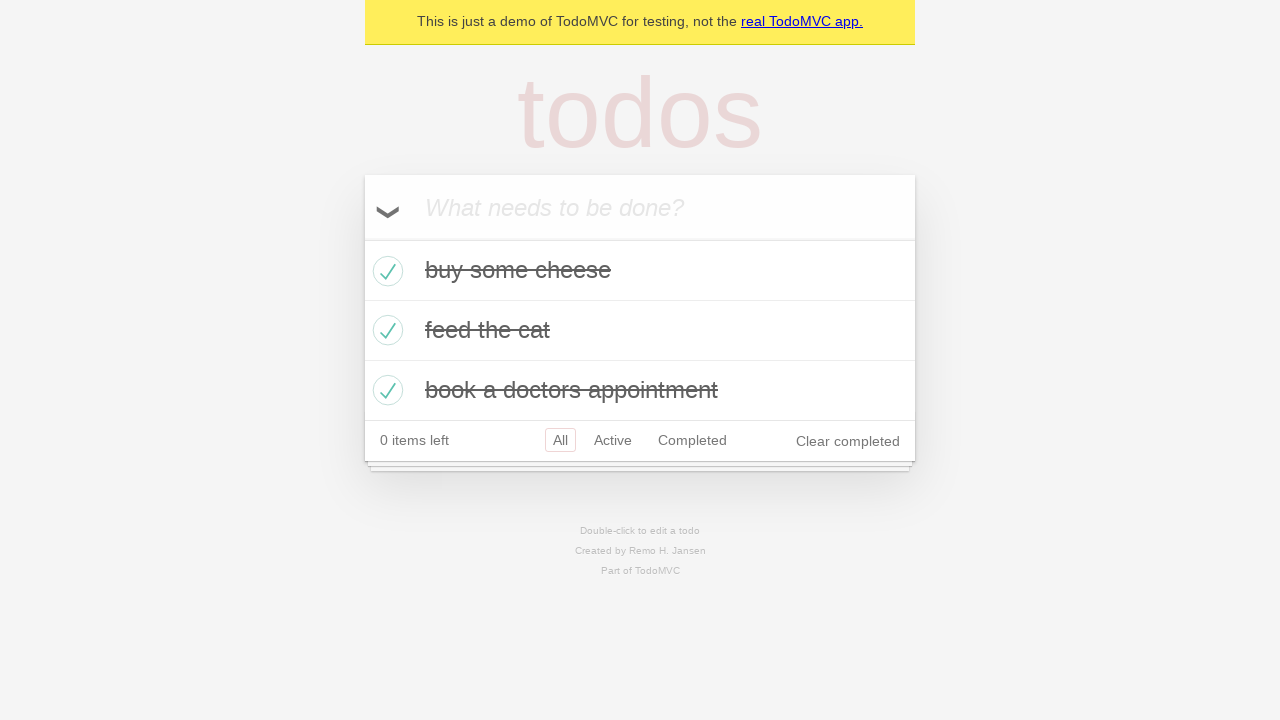

Unchecked toggle all to clear complete state of all items at (362, 238) on internal:label="Mark all as complete"i
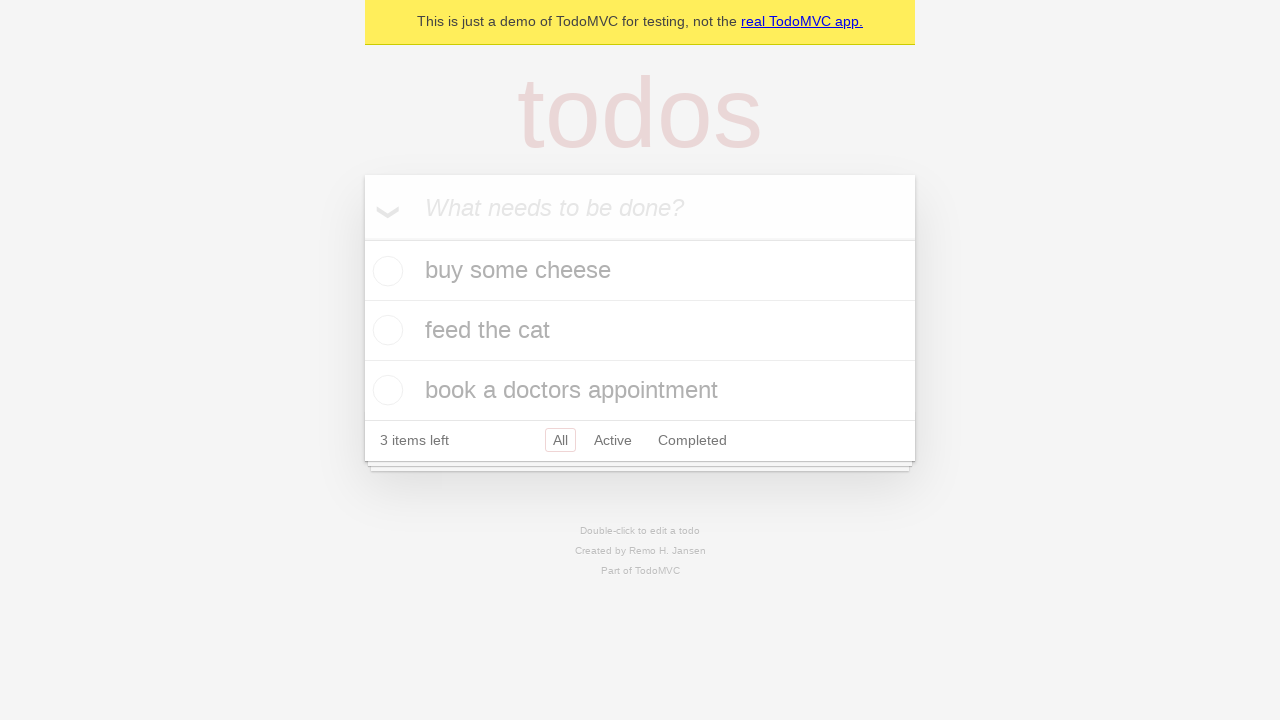

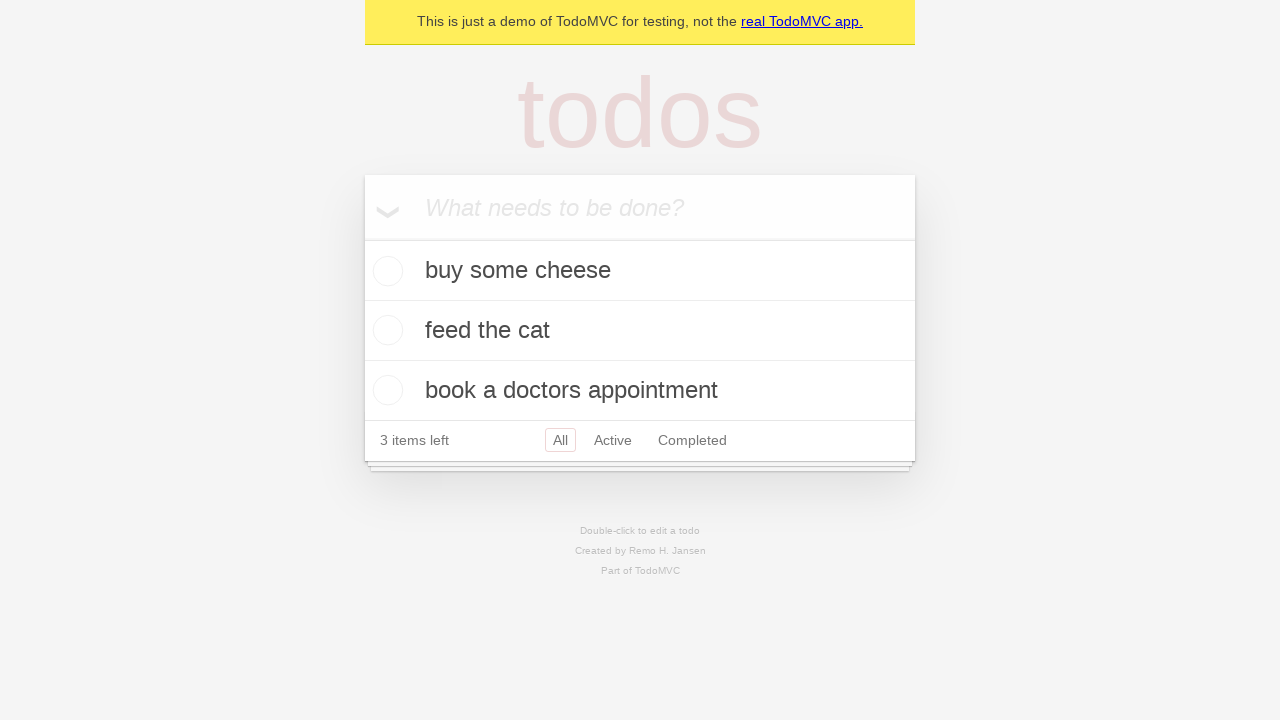